Tests a form submission workflow by filling multiple fields including name, email, client information, project details, and addresses, then clicking a link and submitting the form

Starting URL: https://www.syntaxprojects.com/locator-homework.php

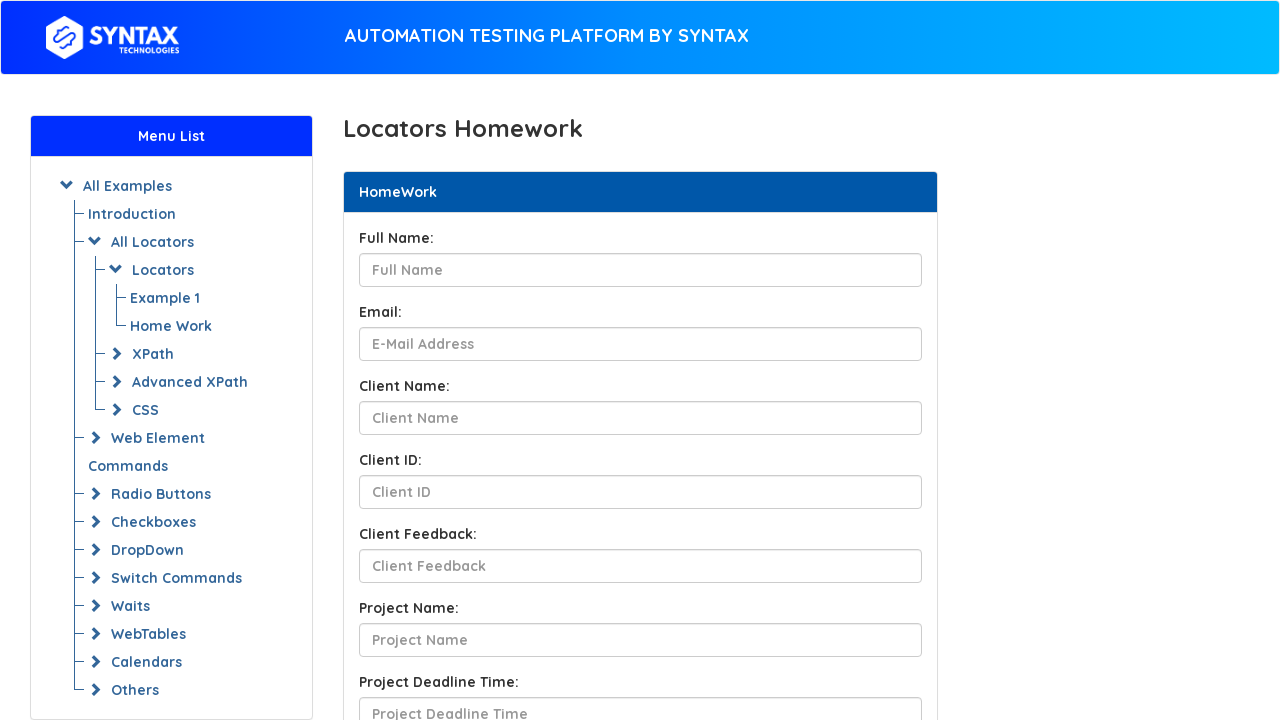

Filled full name field with 'Martin Schwarz' on #fullName
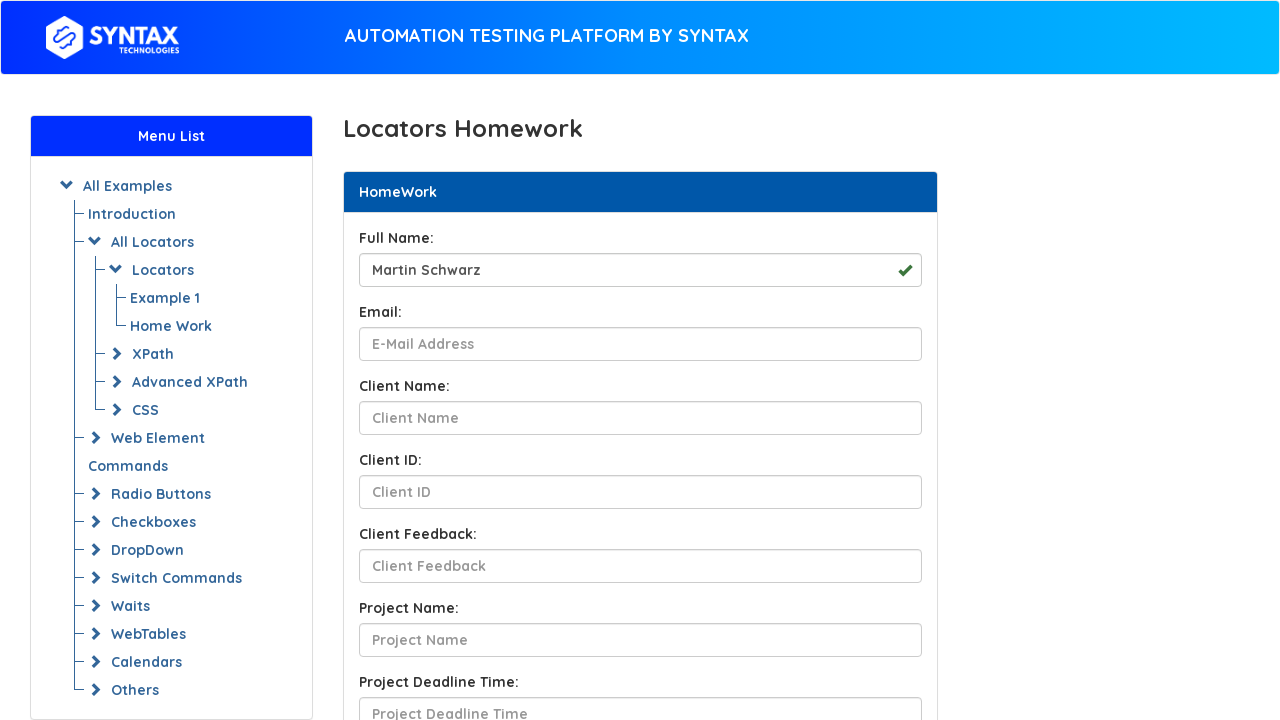

Filled email field with 'marsch1768gmail.com' (intentionally incorrect format) on #yourEmail
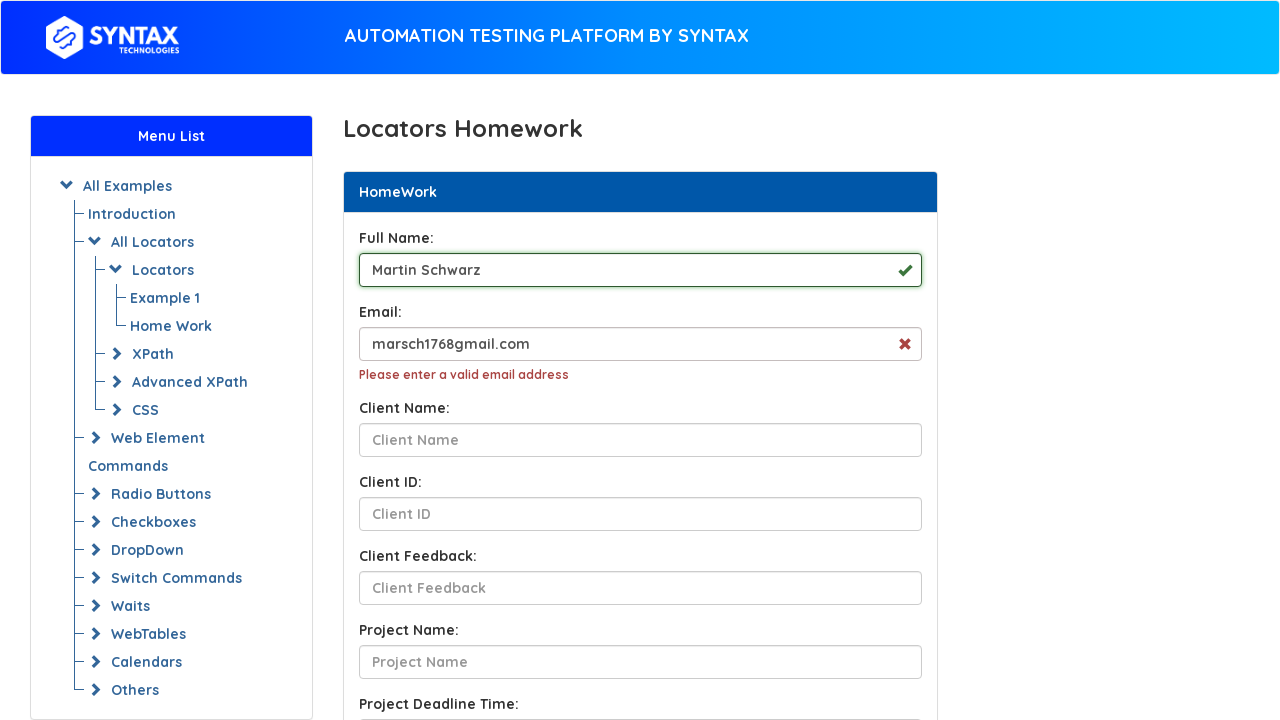

Filled client name field with 'John Brown' on [name='ClientName']
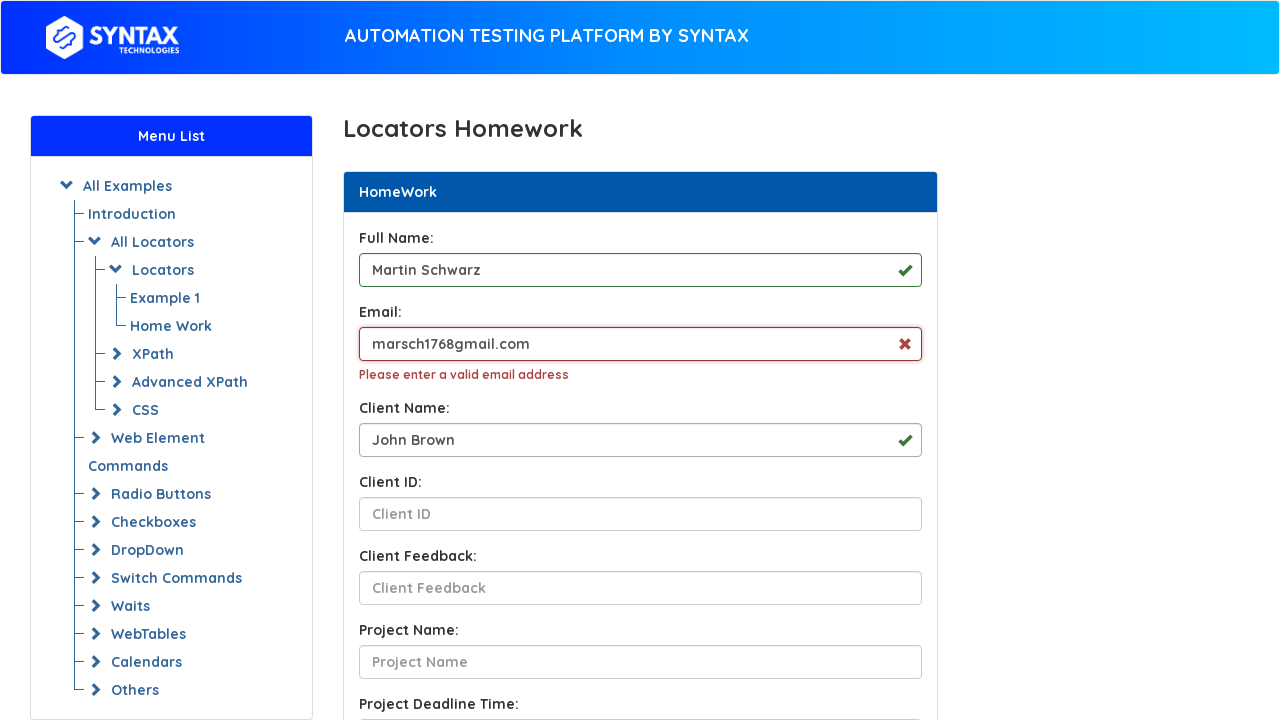

Filled client ID field with 'JB-24-01245-0100' on [name='ClientId']
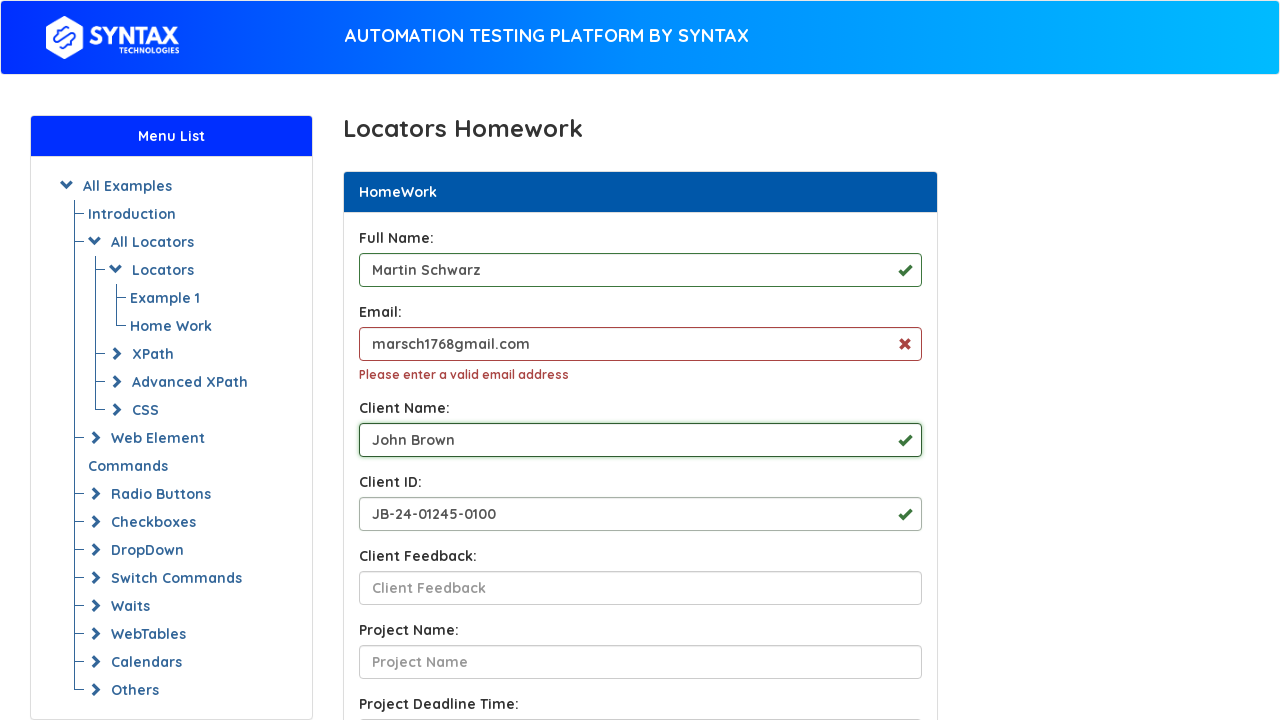

Filled client feedback field with 'Try a different header image. Thank you.' on #ClientfeedbackId
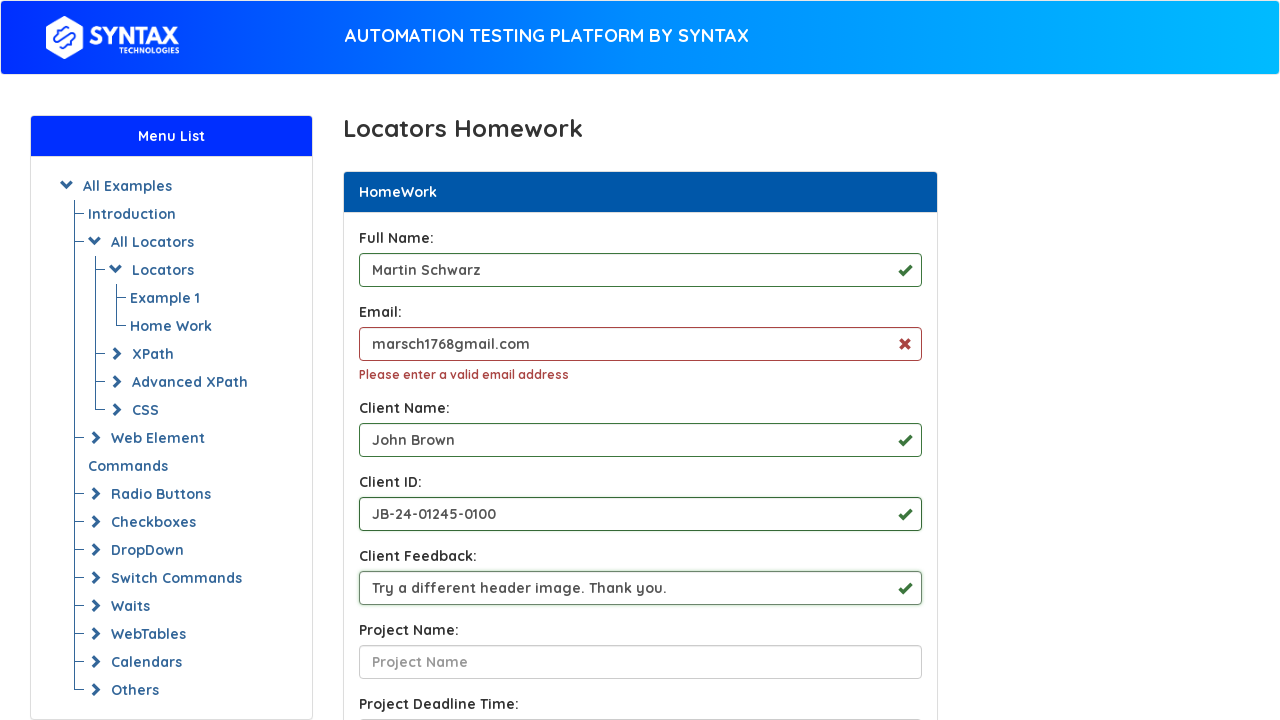

Filled project name field with 'Furniture Maker's Depot' on #ProjectNameId
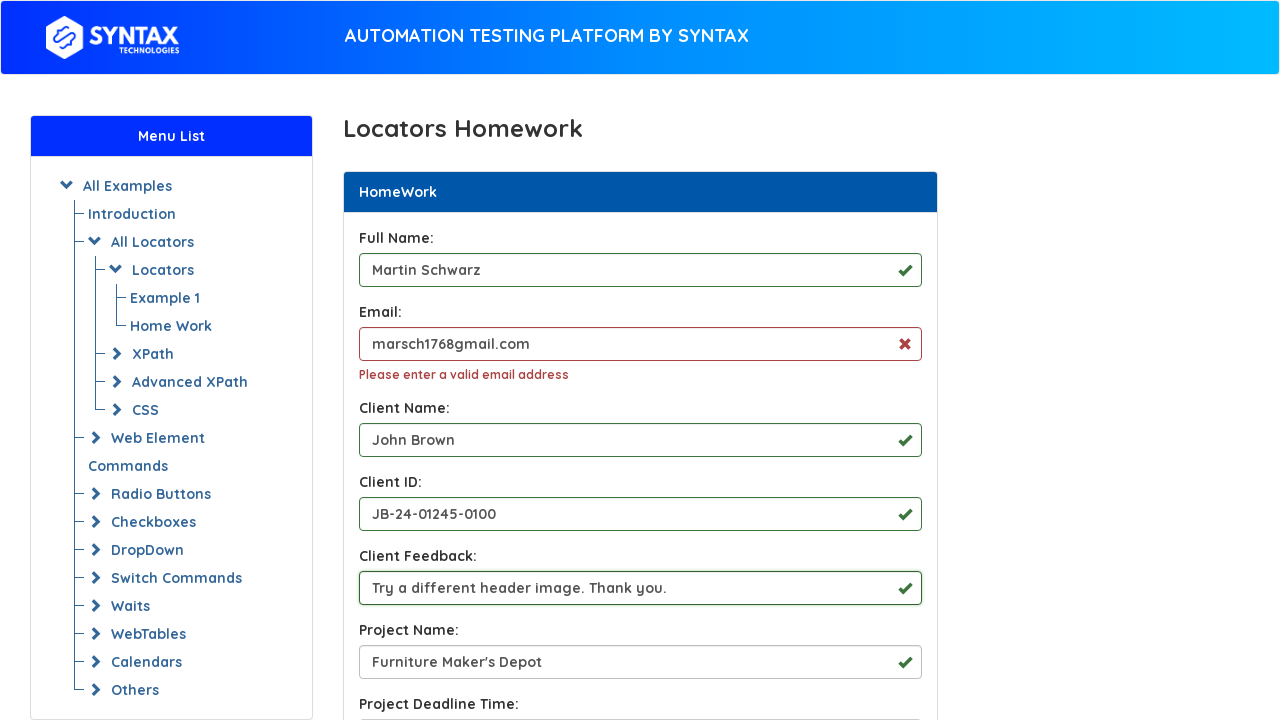

Filled project deadline field with 'March 2025' on [name='ProjectTime']
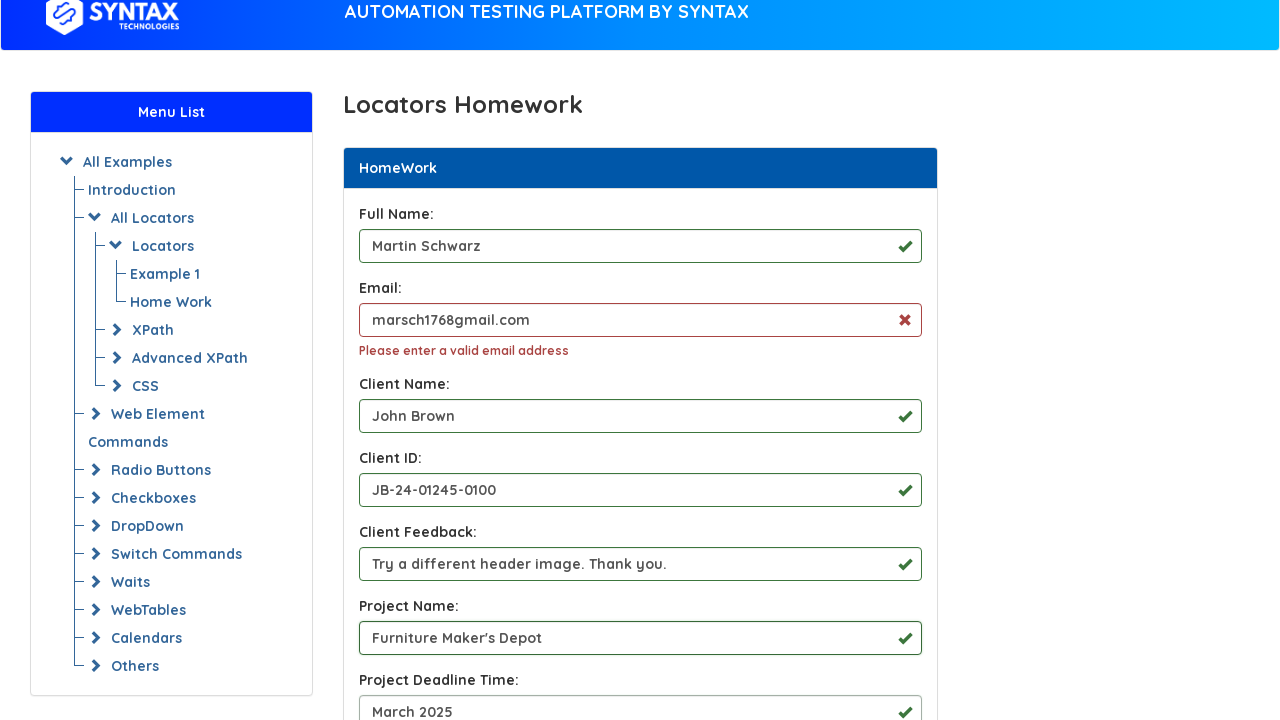

Filled first address textarea with street, town, and ZIP code
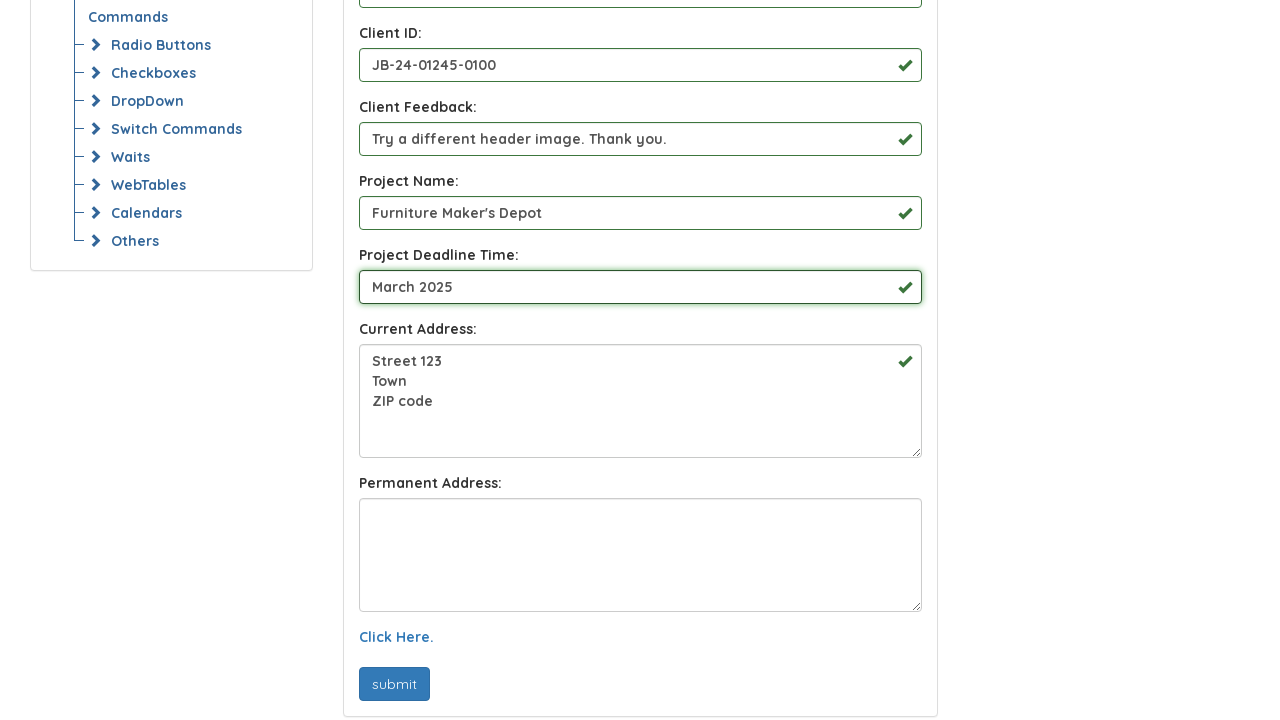

Filled second address textarea with street, town, and ZIP code
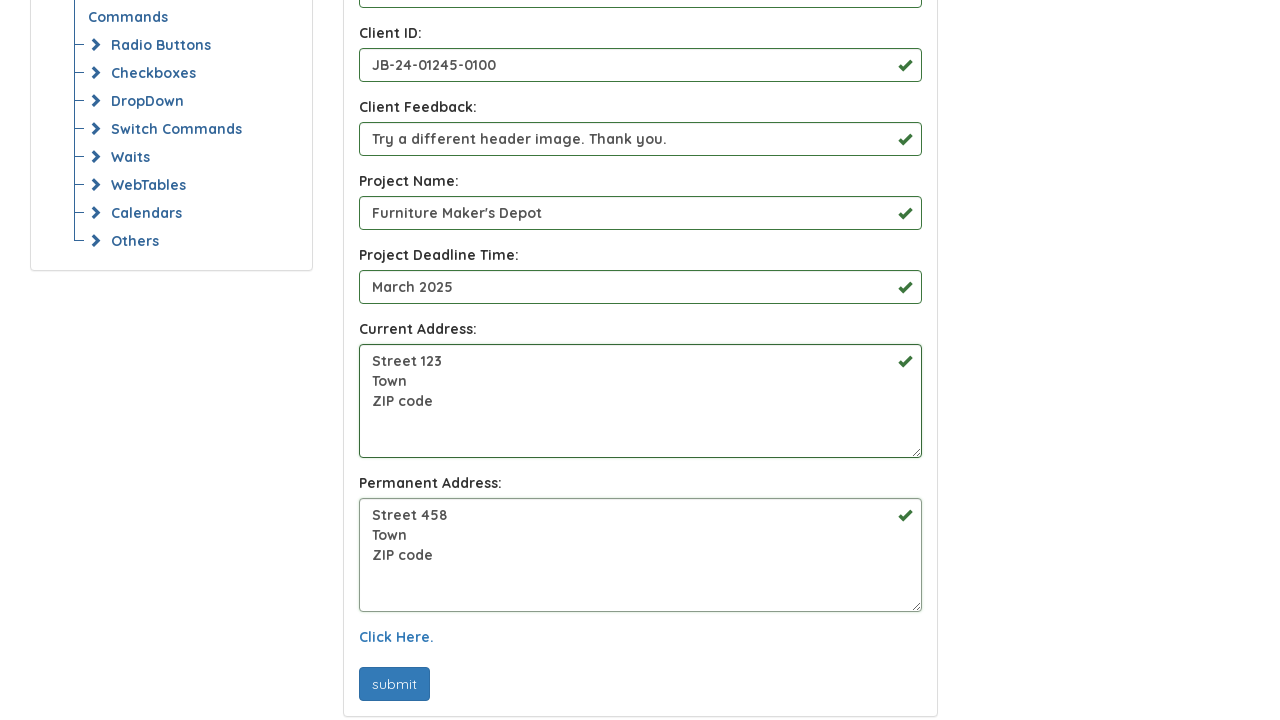

Clicked 'Click Here' link at (396, 637) on text=Click Here
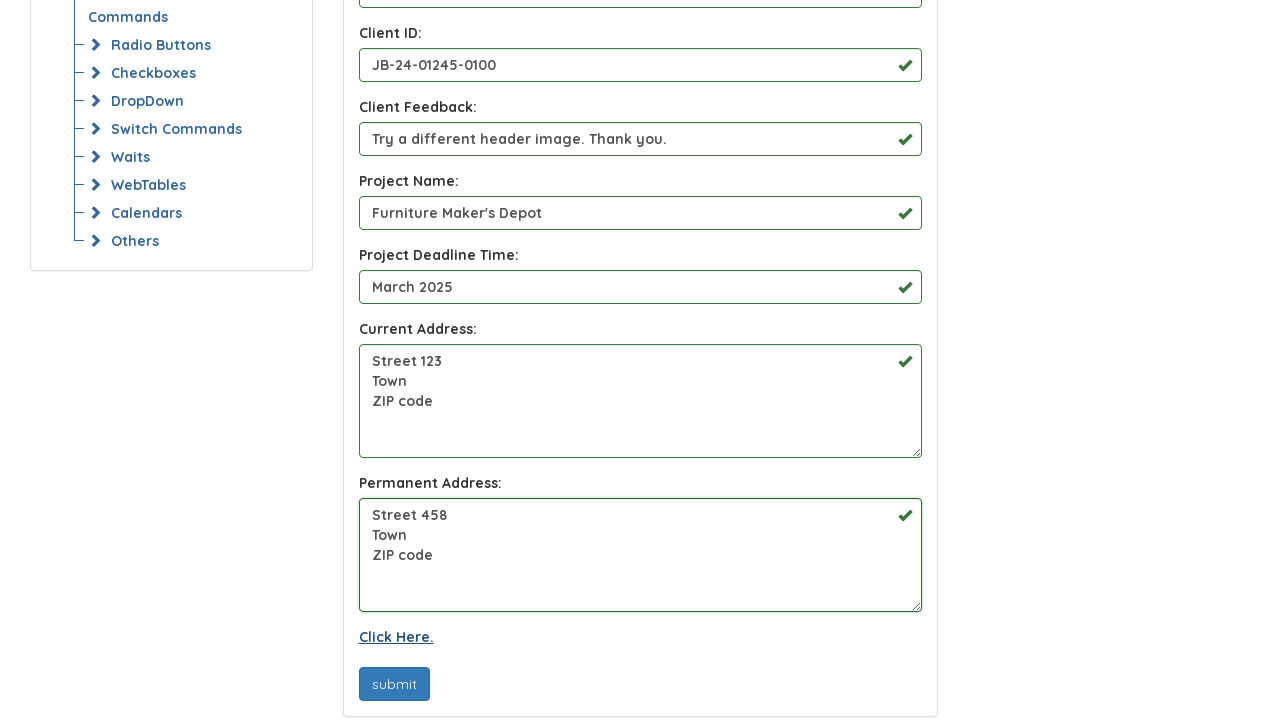

Clicked submit button to submit form
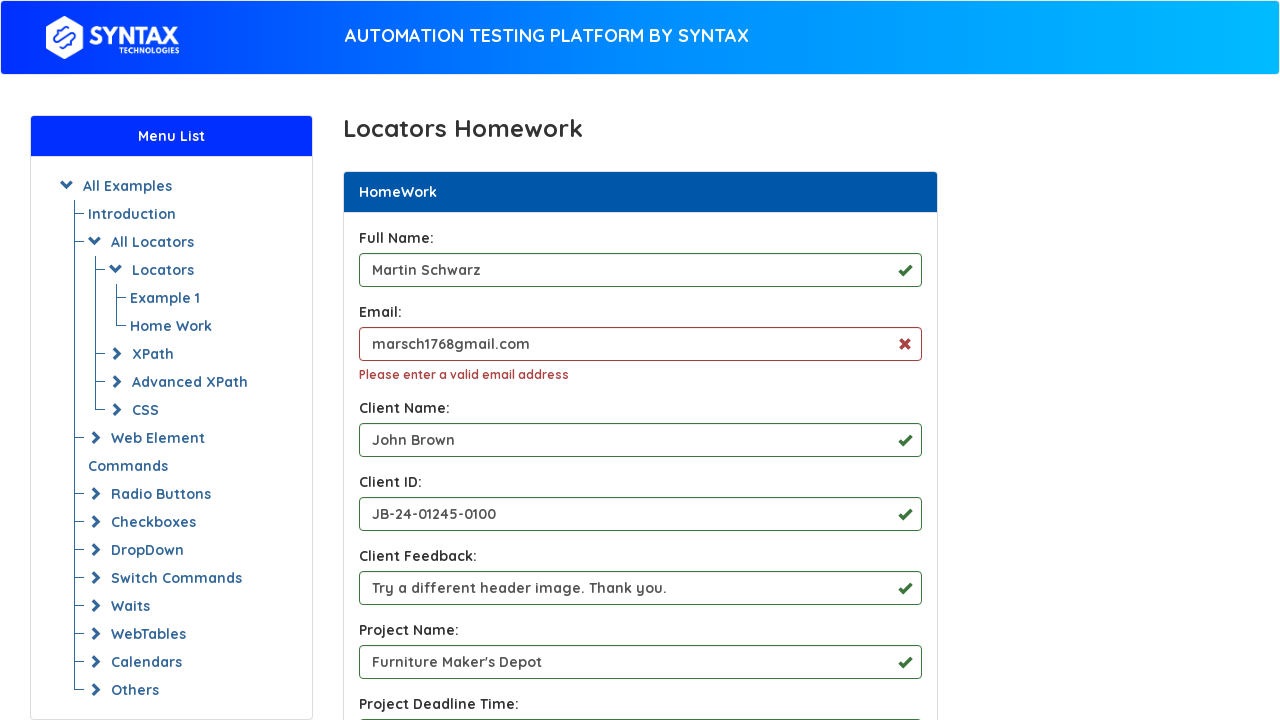

Form results appeared after submission
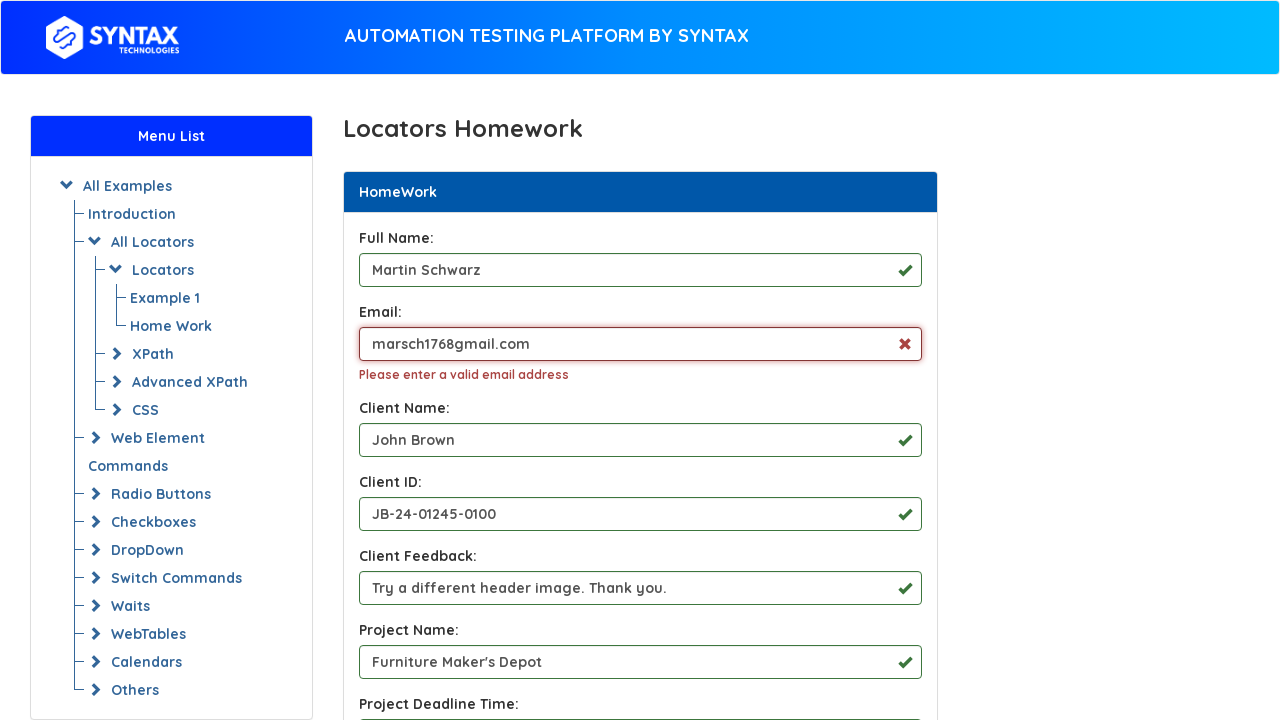

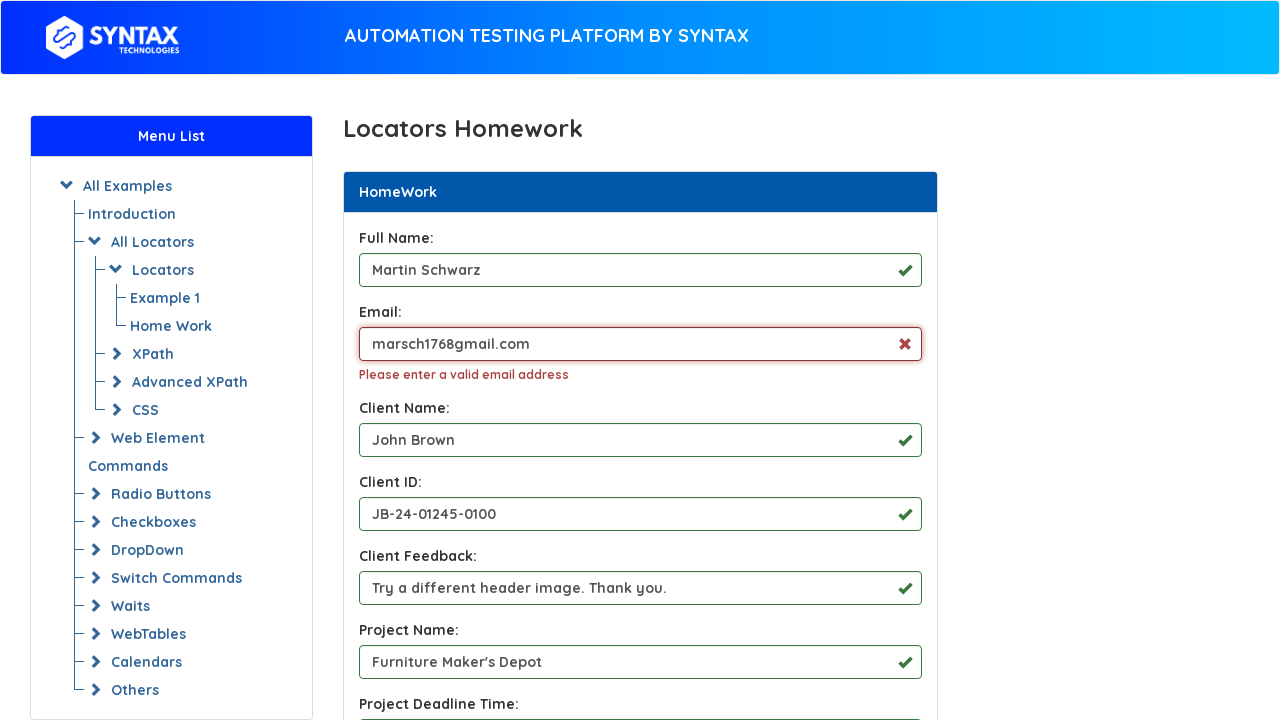